Tests iframe switching functionality by navigating between iframes using different methods (WebElement, name/id, and index), typing into form fields within iframes, and switching back to default content.

Starting URL: https://www.selenium.dev/selenium/web/iframes.html

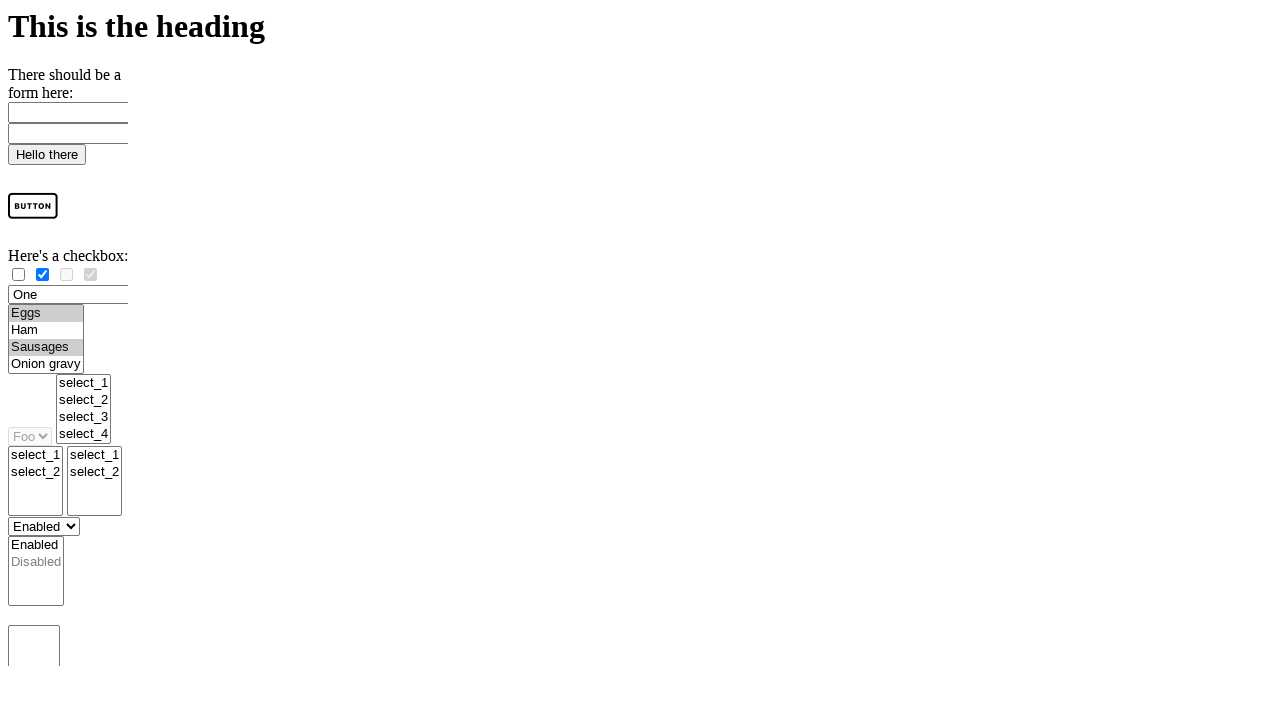

Located iframe with id 'iframe1'
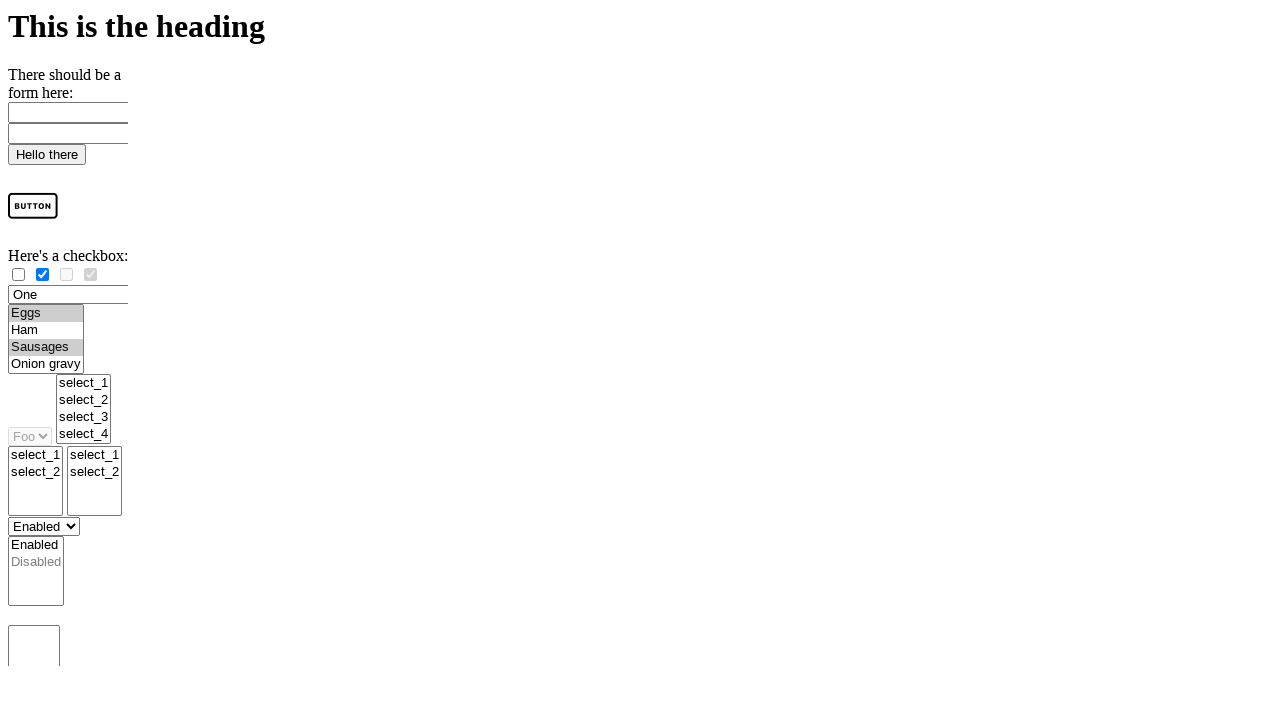

Located email field within iframe1
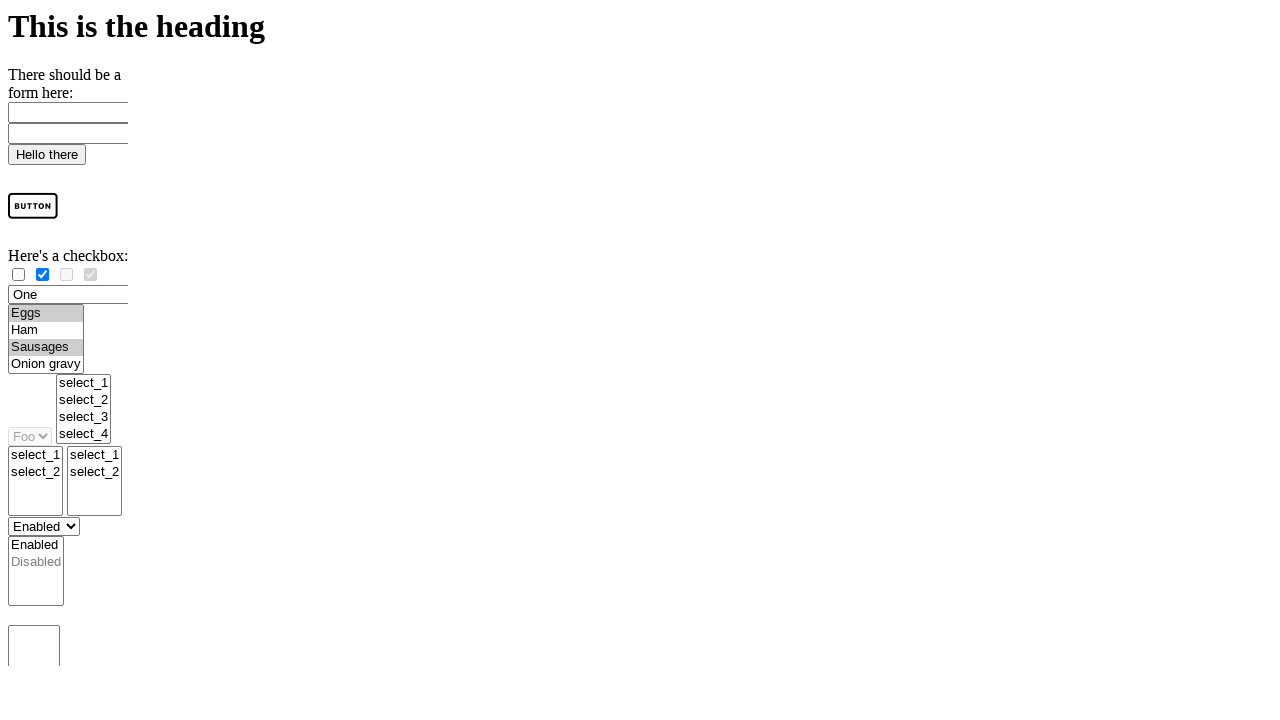

Filled email field with 'admin@selenium.dev' on #iframe1 >> internal:control=enter-frame >> #email
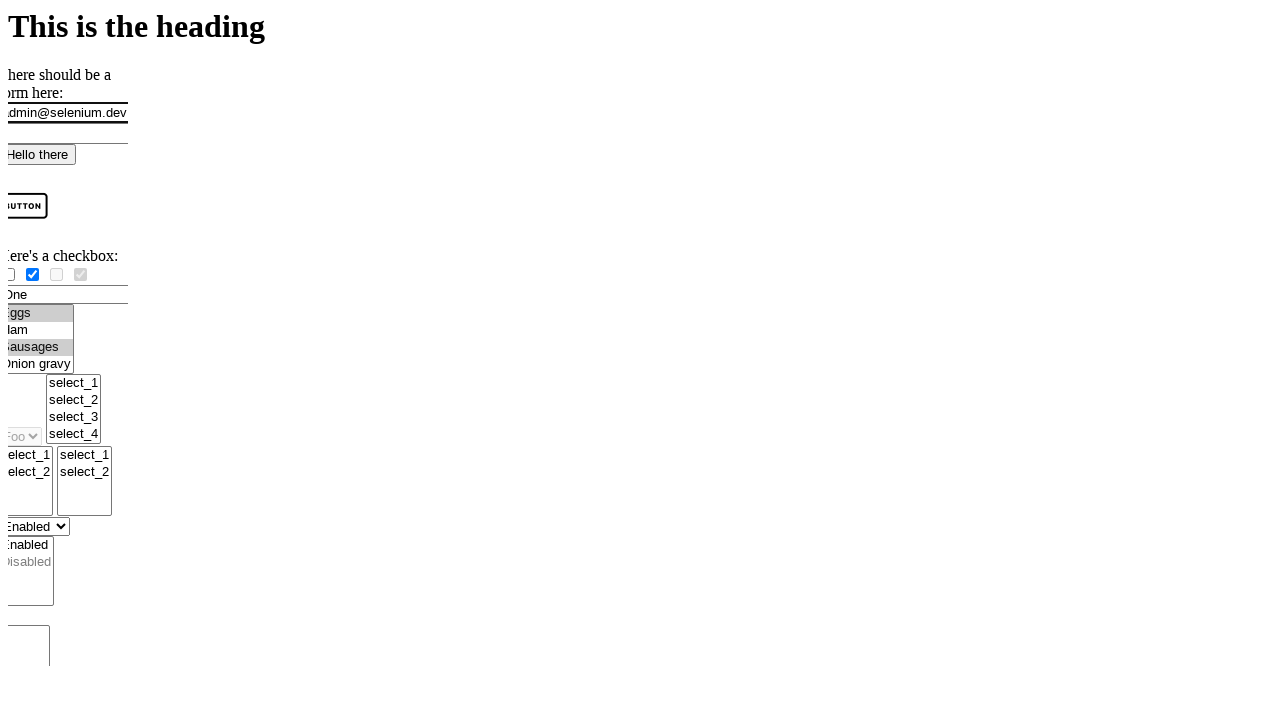

Cleared email field on #iframe1 >> internal:control=enter-frame >> #email
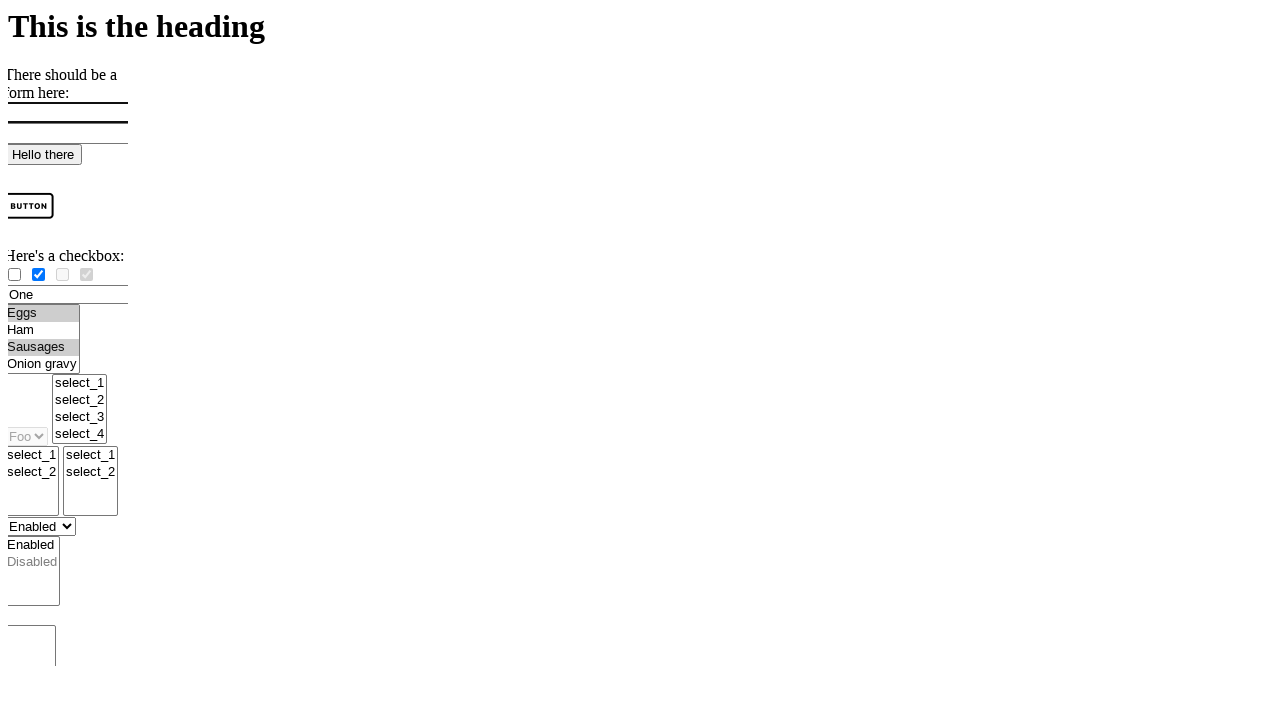

Located iframe by name attribute 'iframe1-name'
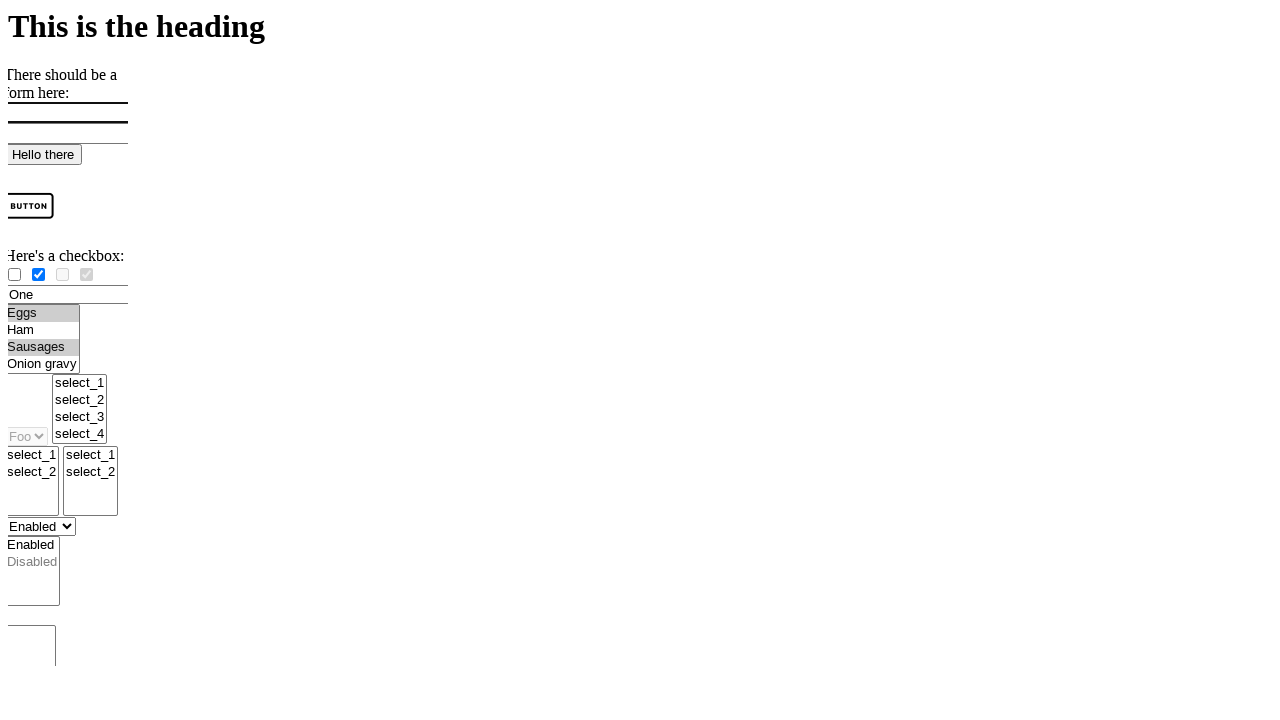

Located email field within iframe by name
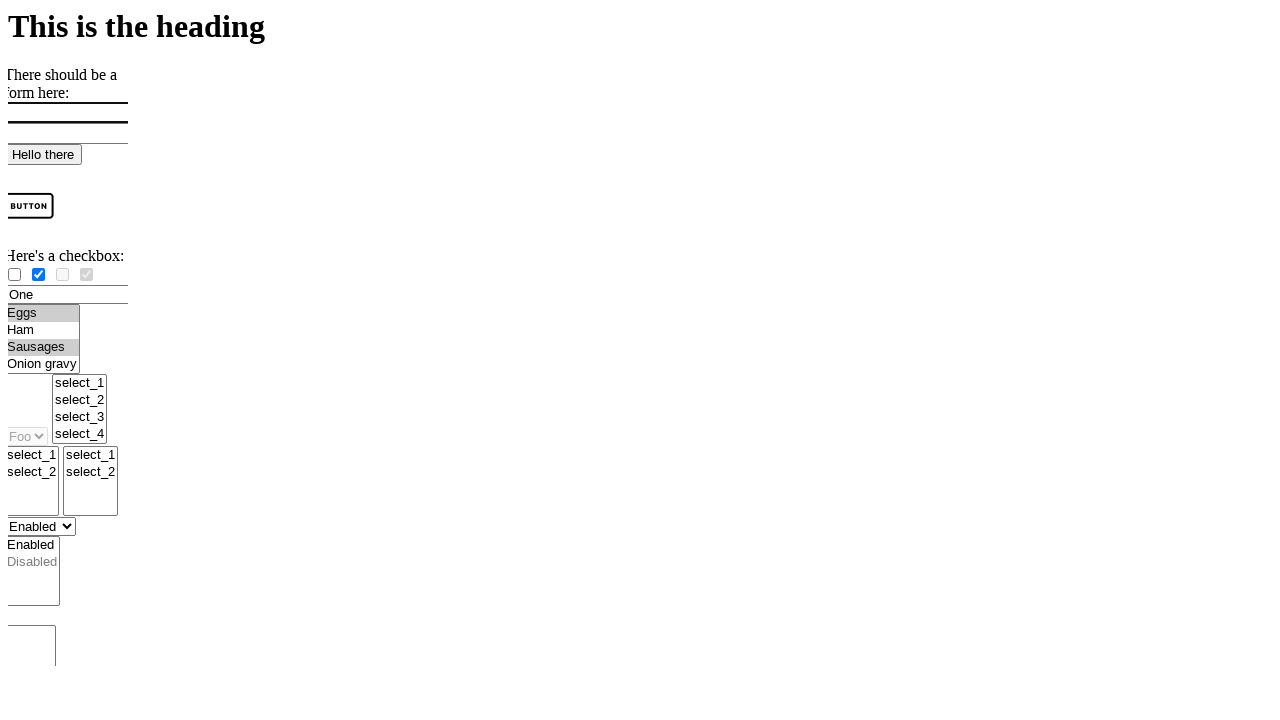

Filled email field (by name) with 'admin@selenium.dev' on [name='iframe1-name'] >> internal:control=enter-frame >> #email
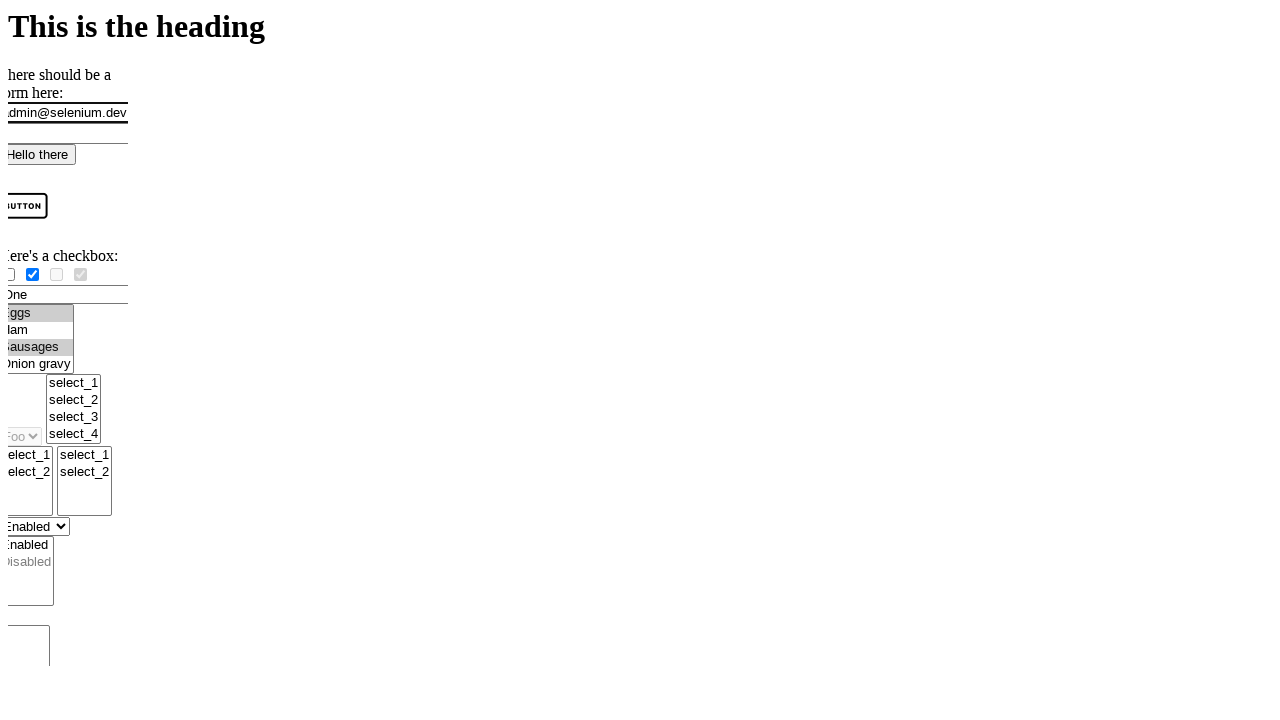

Cleared email field (by name) on [name='iframe1-name'] >> internal:control=enter-frame >> #email
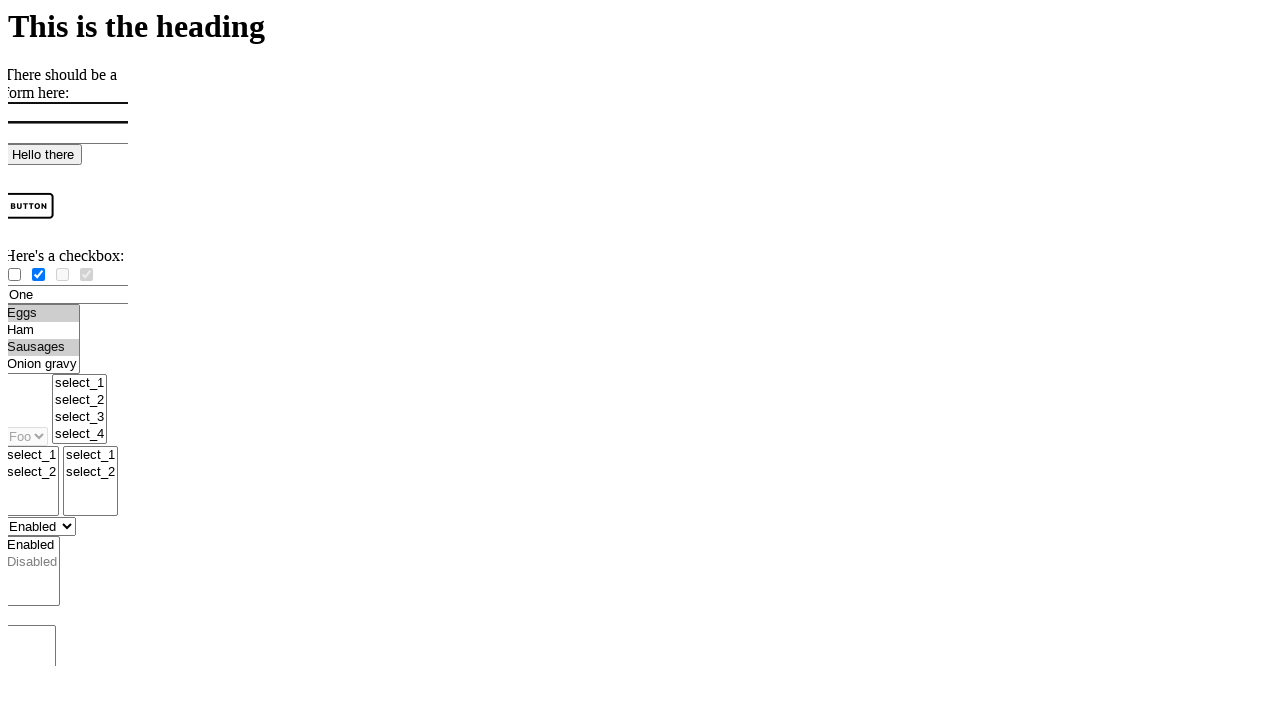

Located first iframe by index
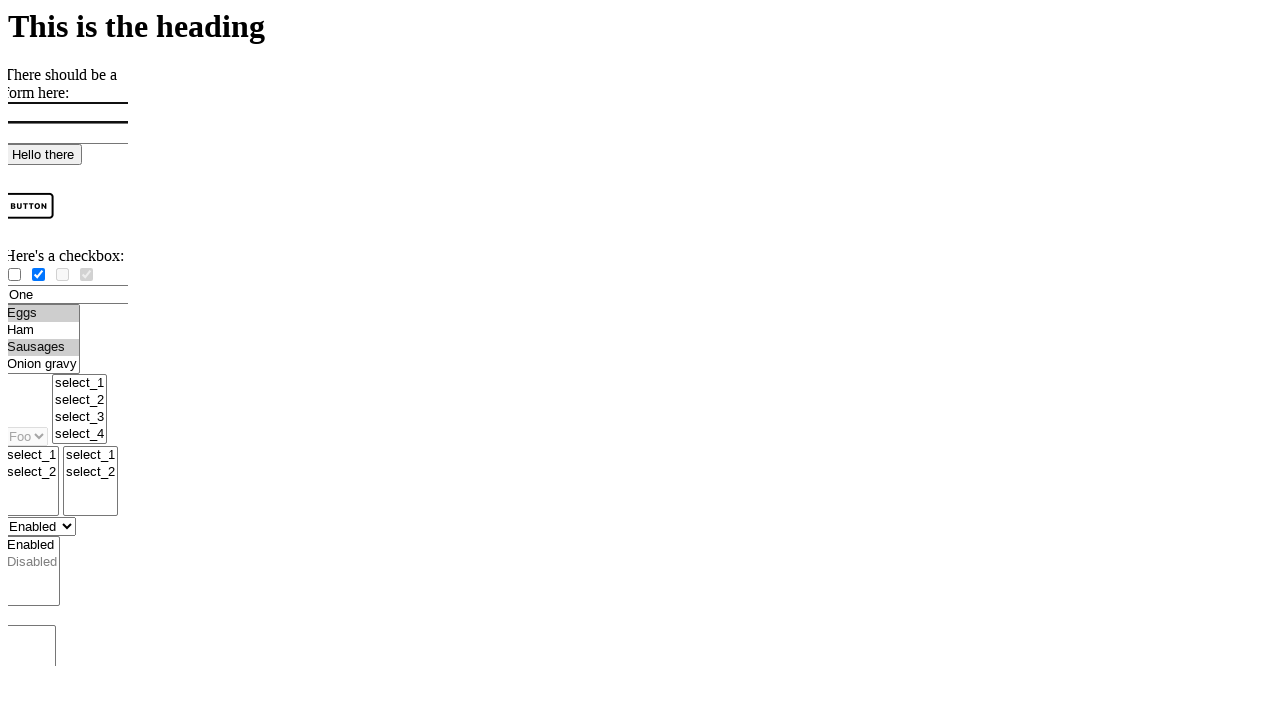

Waited for body element in first iframe to be available
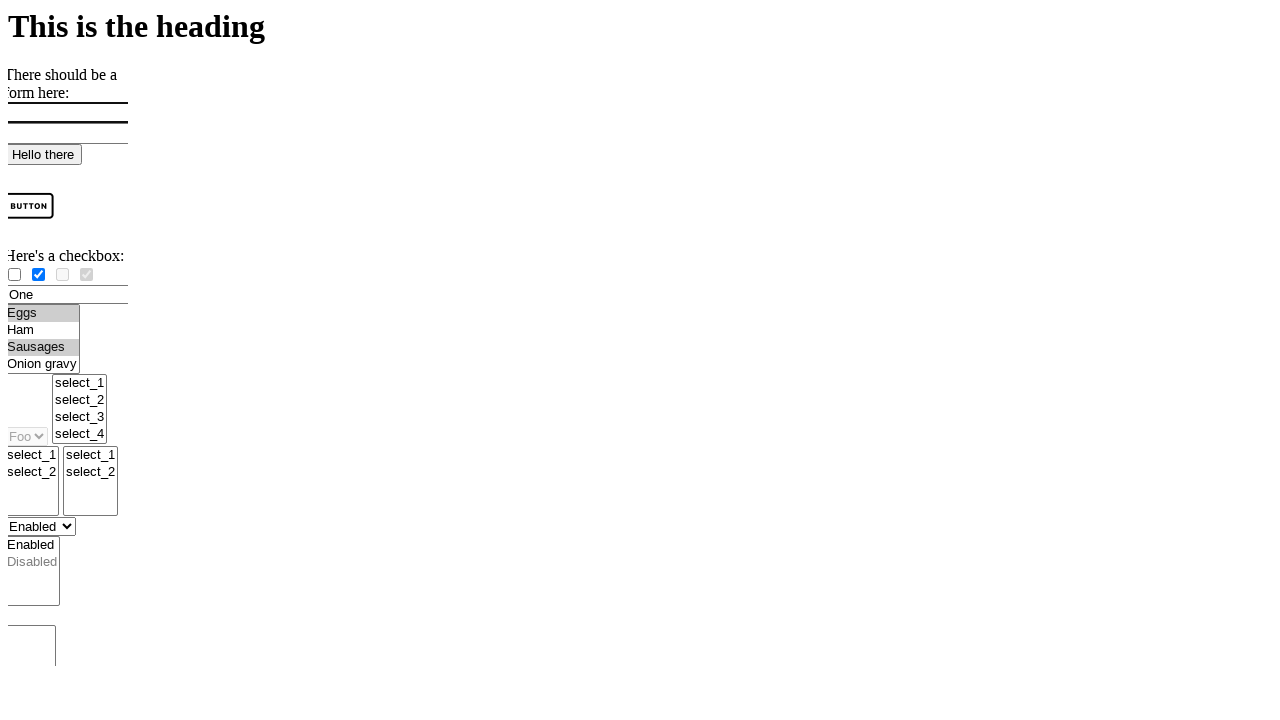

Waited for body element in default content (main page) to be available
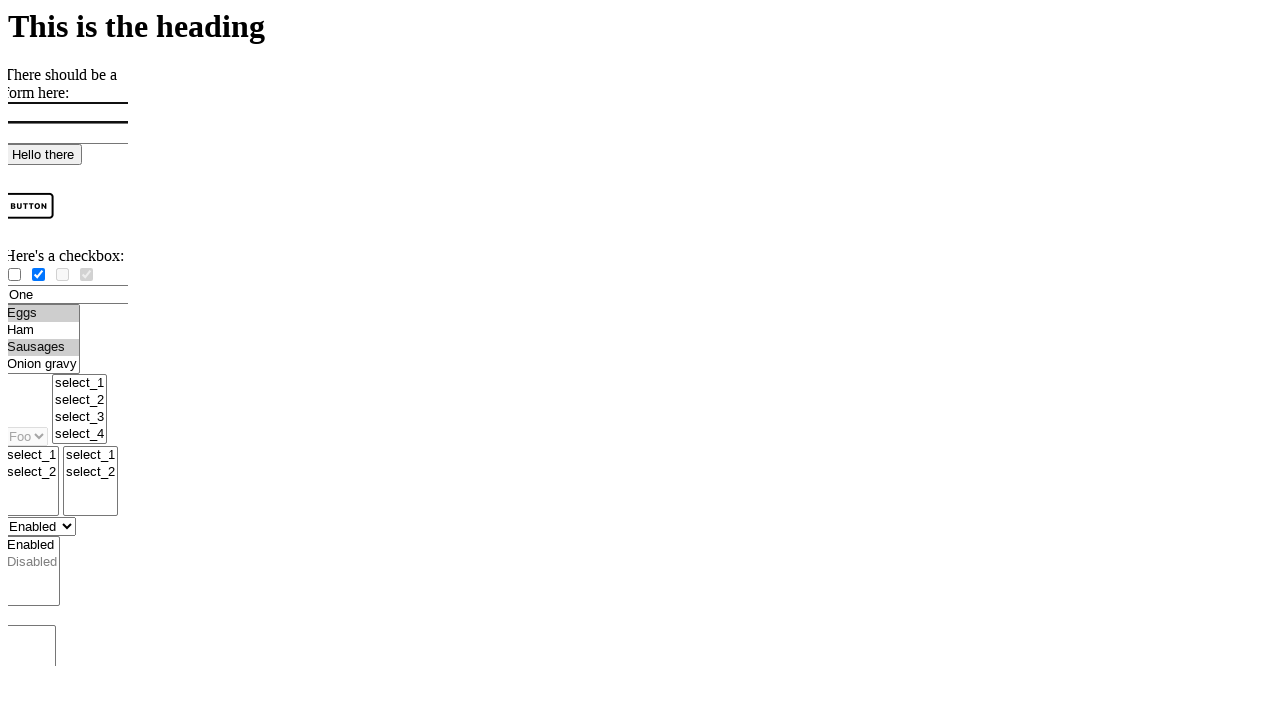

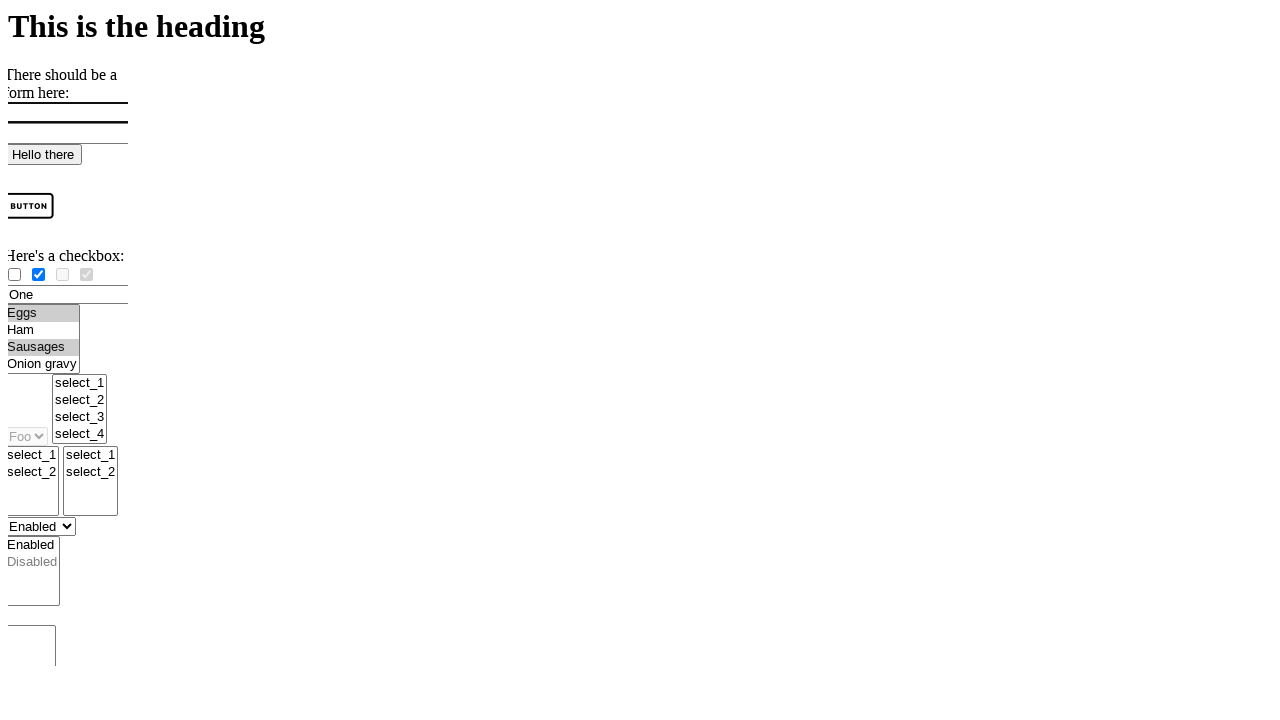